Tests geolocation functionality by clicking a "get coordinates" button and waiting for the coordinates element to become visible on a demo page.

Starting URL: https://bonigarcia.dev/selenium-webdriver-java/geolocation.html

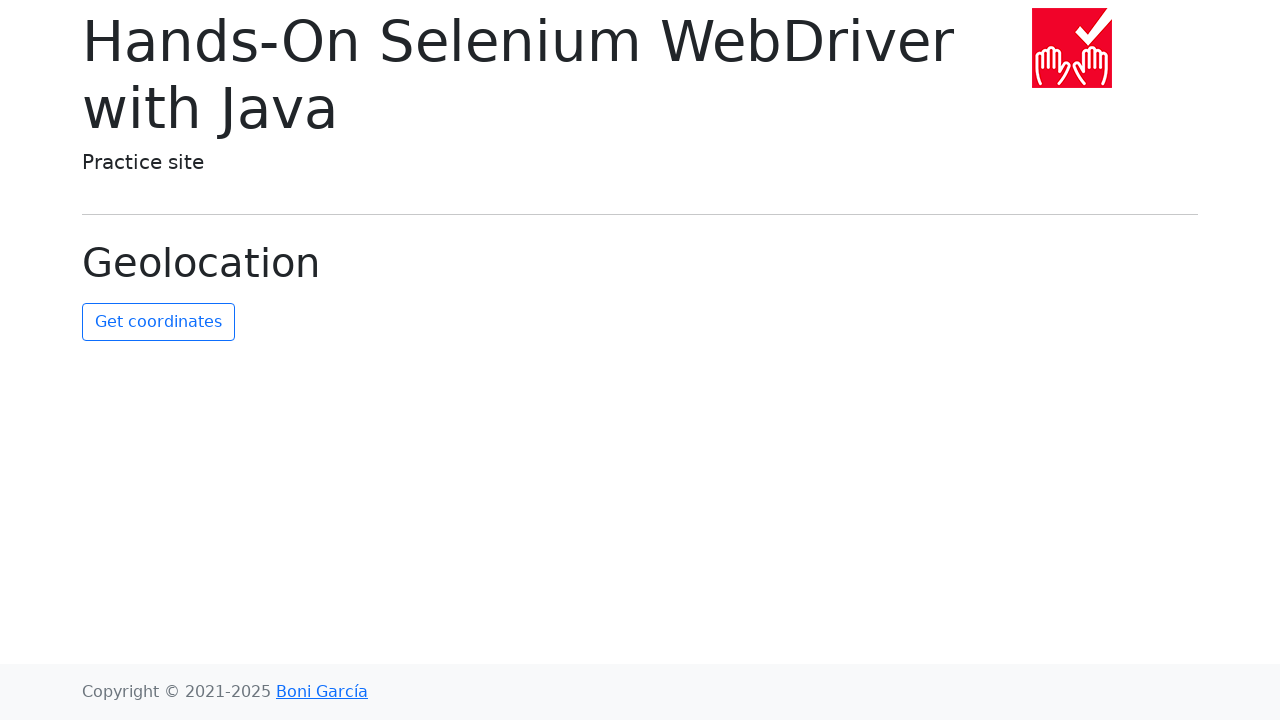

Granted geolocation permission for https://bonigarcia.dev
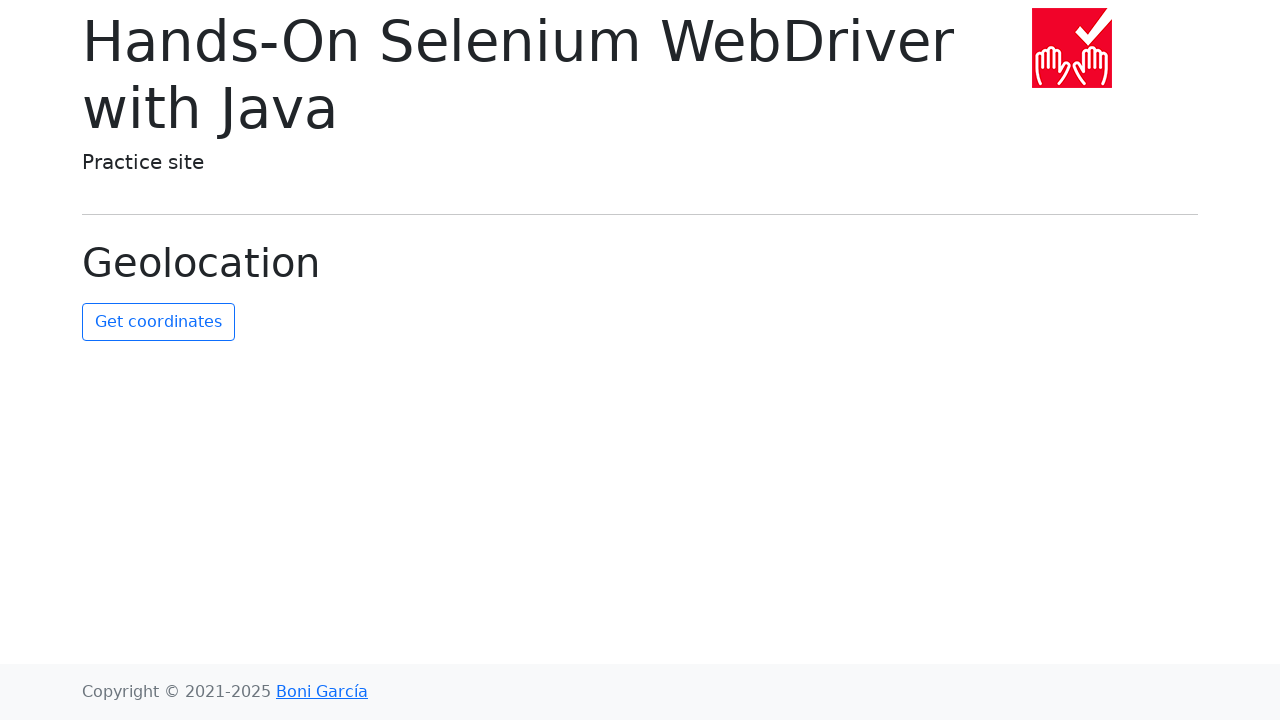

Set mock geolocation to San Francisco coordinates (37.7749, -122.4194)
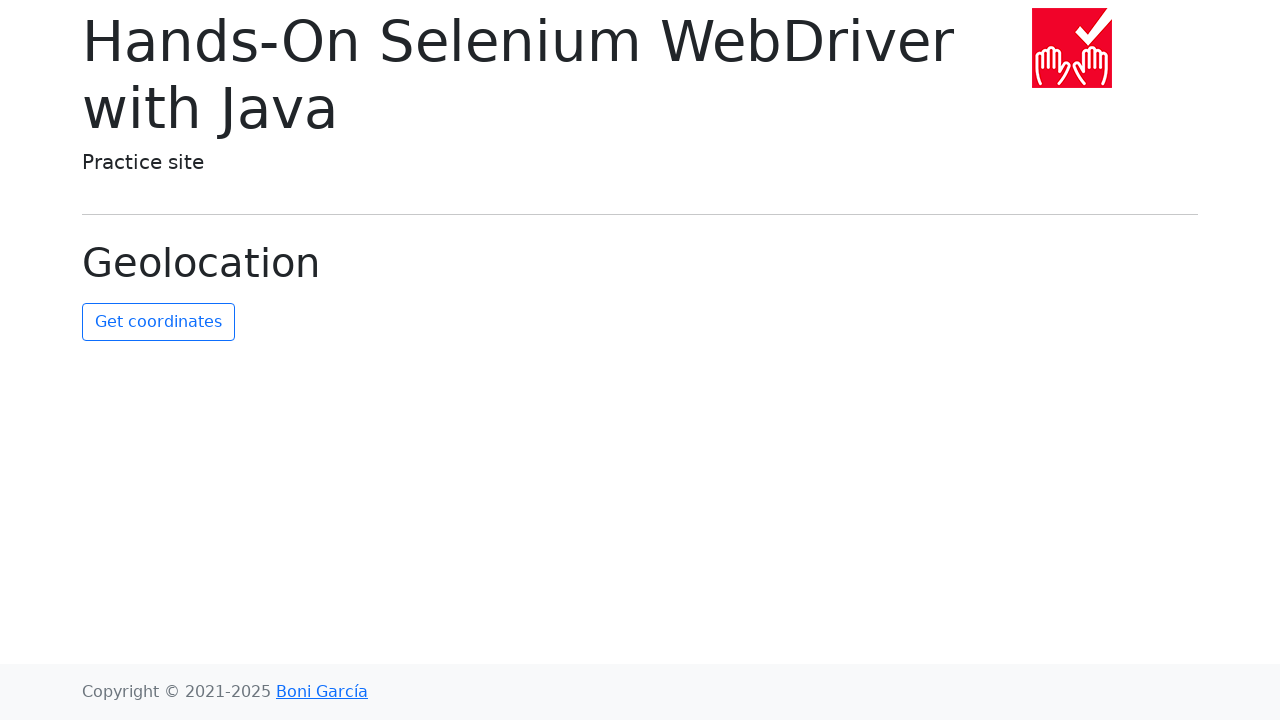

Clicked 'get coordinates' button at (158, 322) on #get-coordinates
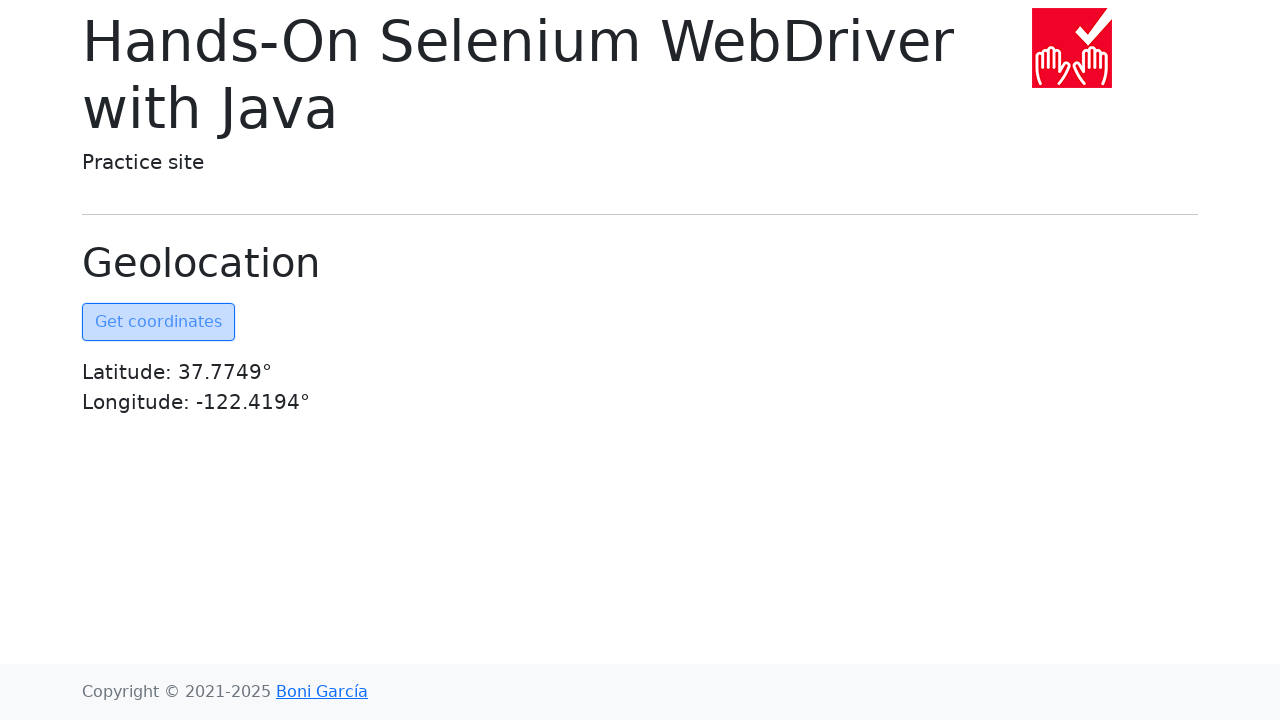

Coordinates element became visible on the page
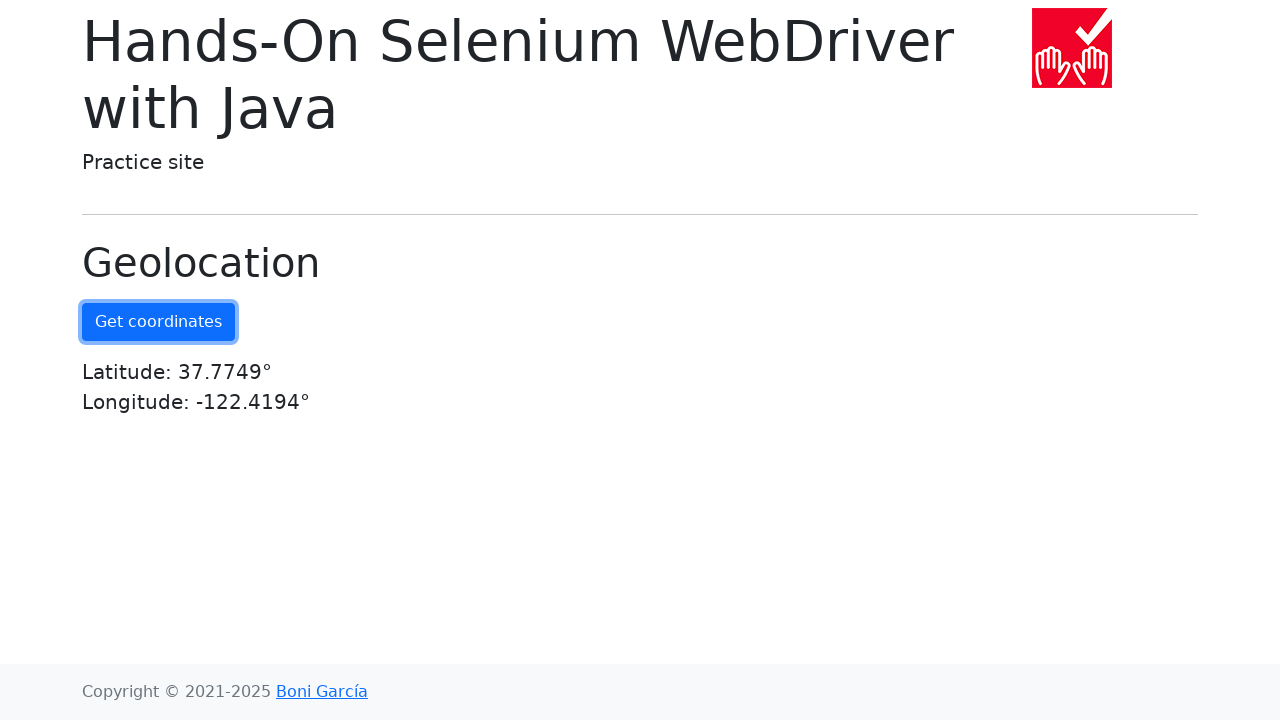

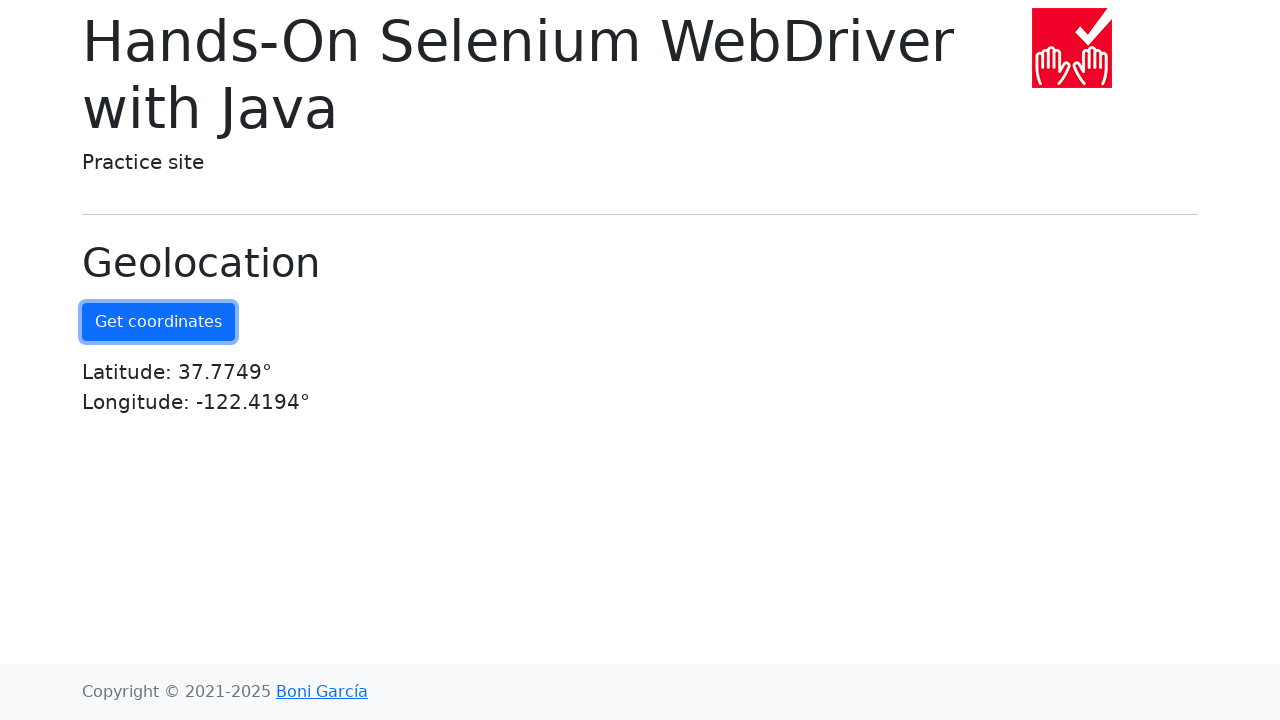